Tests jQuery UI tooltip functionality by switching to a demo iframe, clicking on an age input field to trigger the tooltip, and verifying the tooltip text appears correctly.

Starting URL: https://jqueryui.com/tooltip/

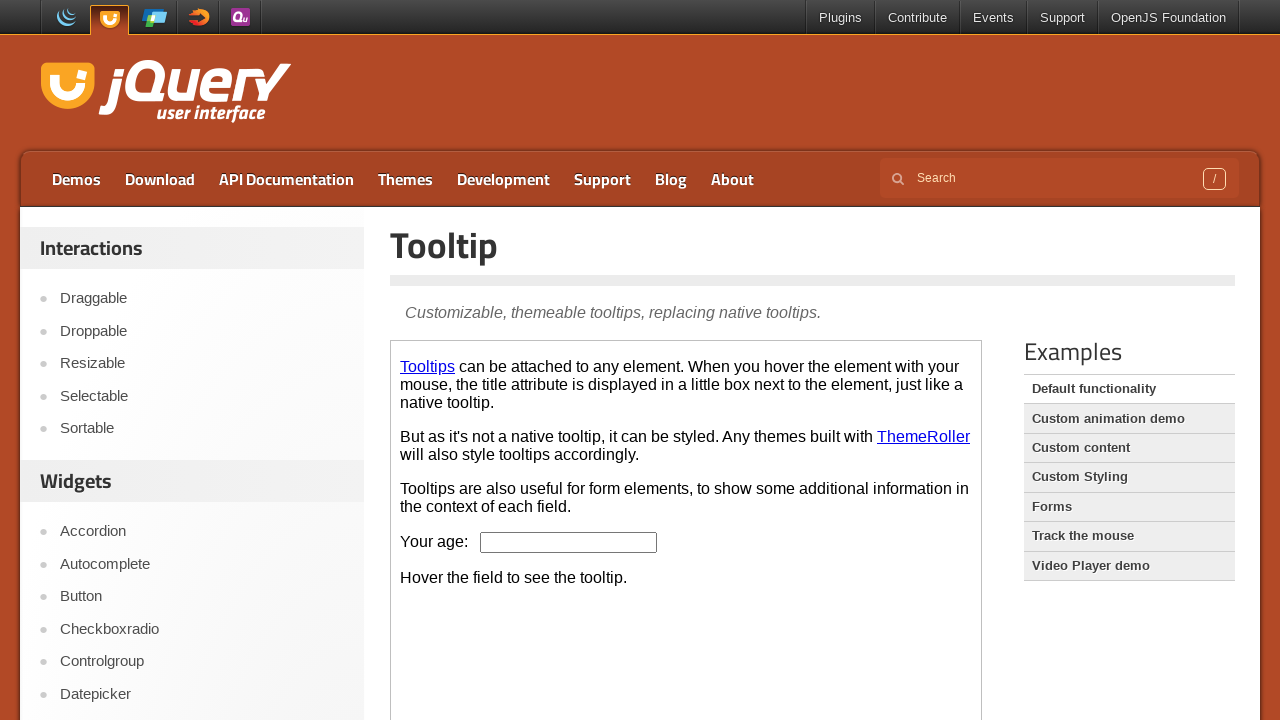

Located the demo iframe
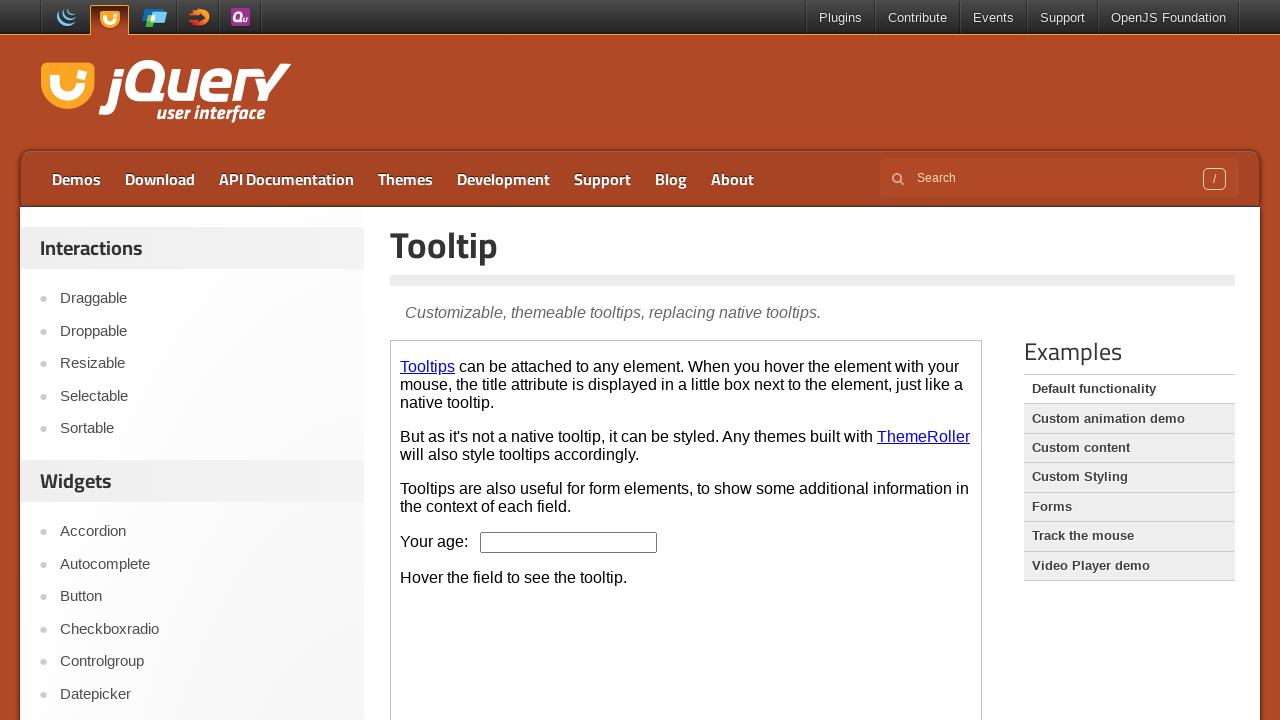

Clicked on the age input field to trigger tooltip at (569, 542) on .demo-frame >> internal:control=enter-frame >> #age
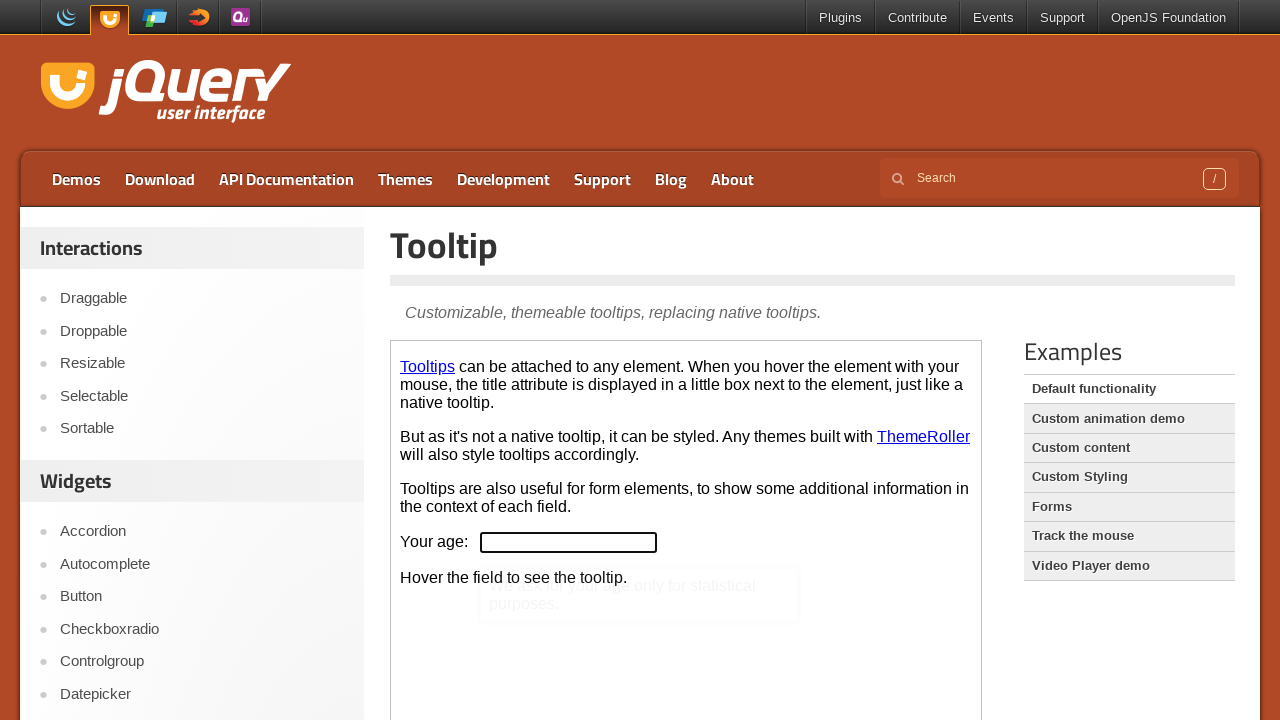

Tooltip appeared and is ready
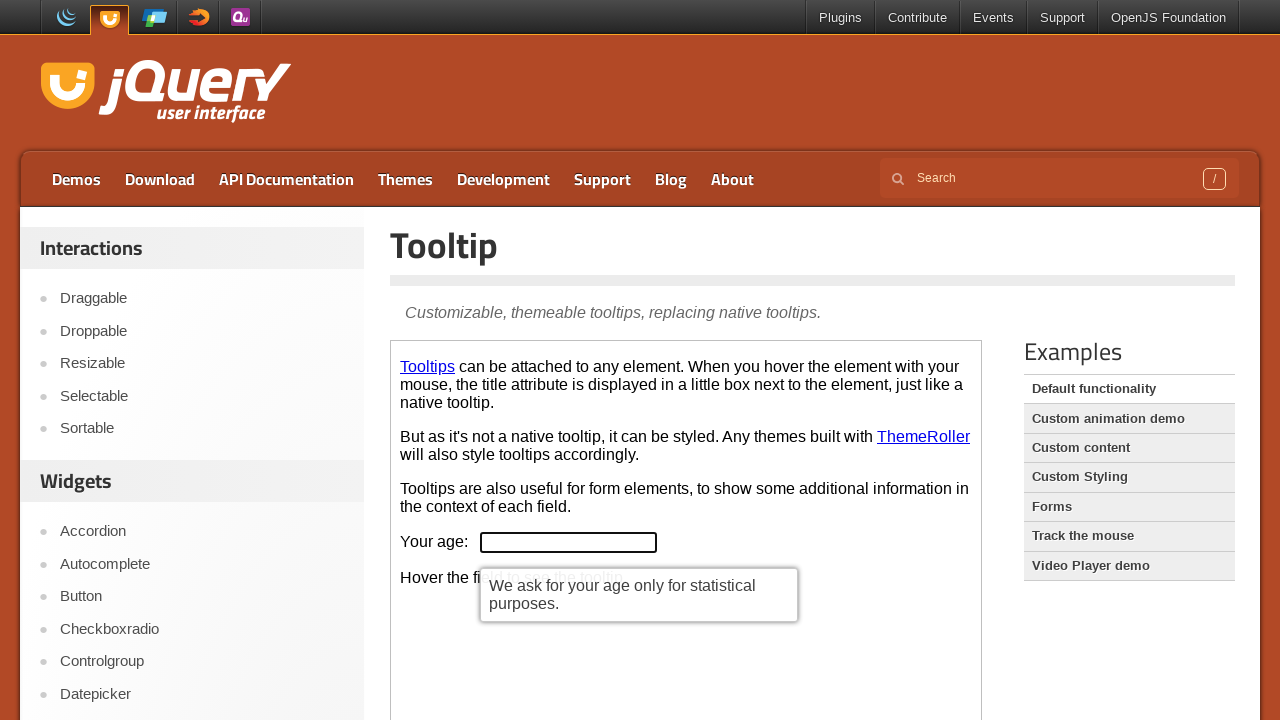

Retrieved tooltip text content
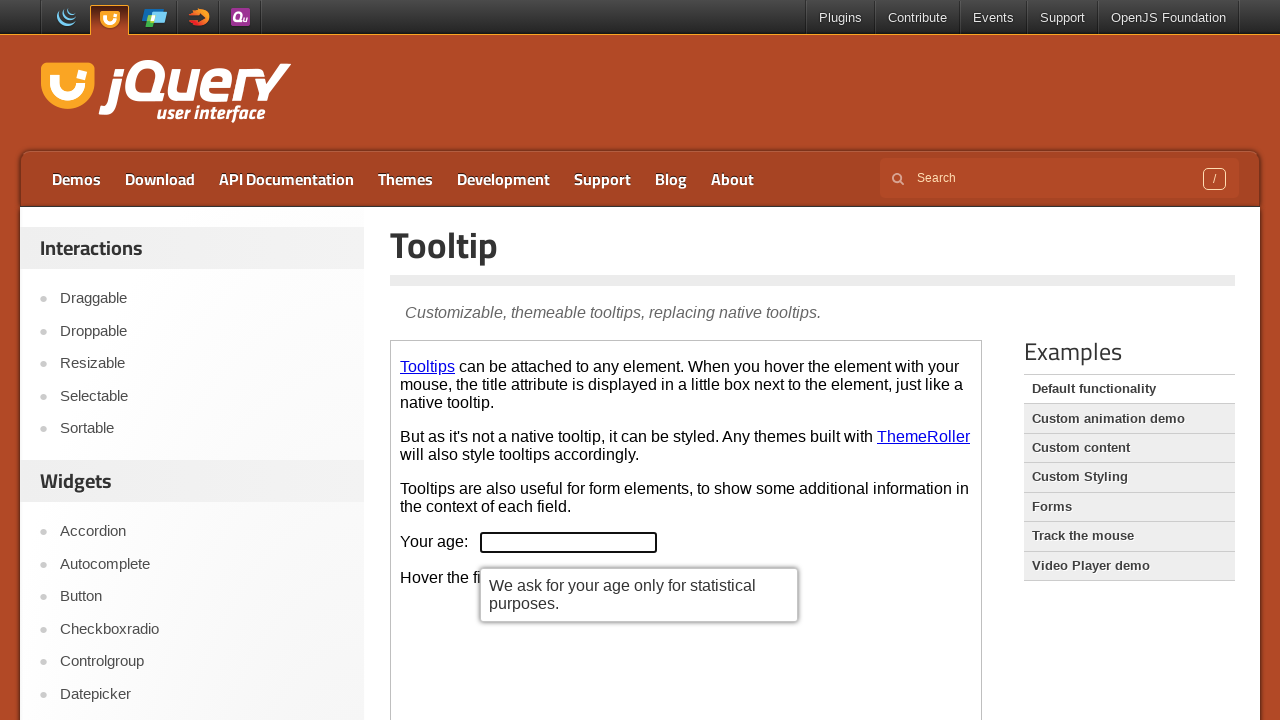

Verified tooltip contains expected text: 'We ask for your age only for statistical purposes.'
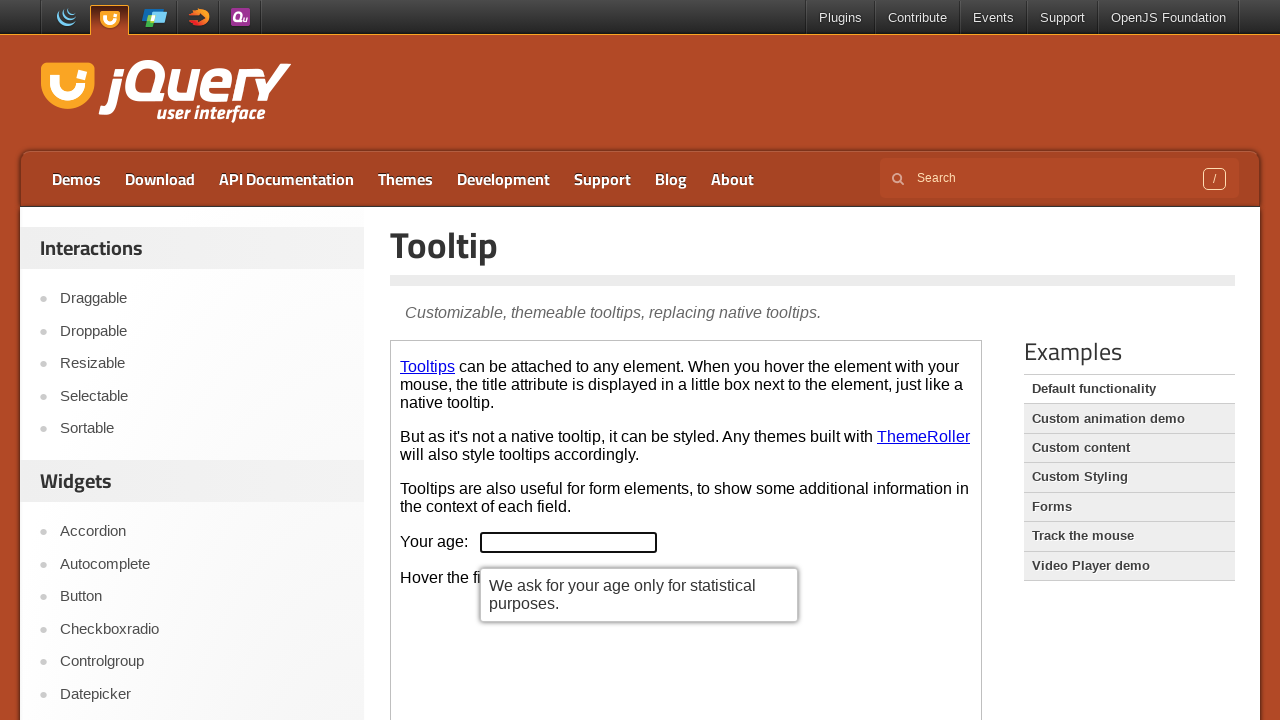

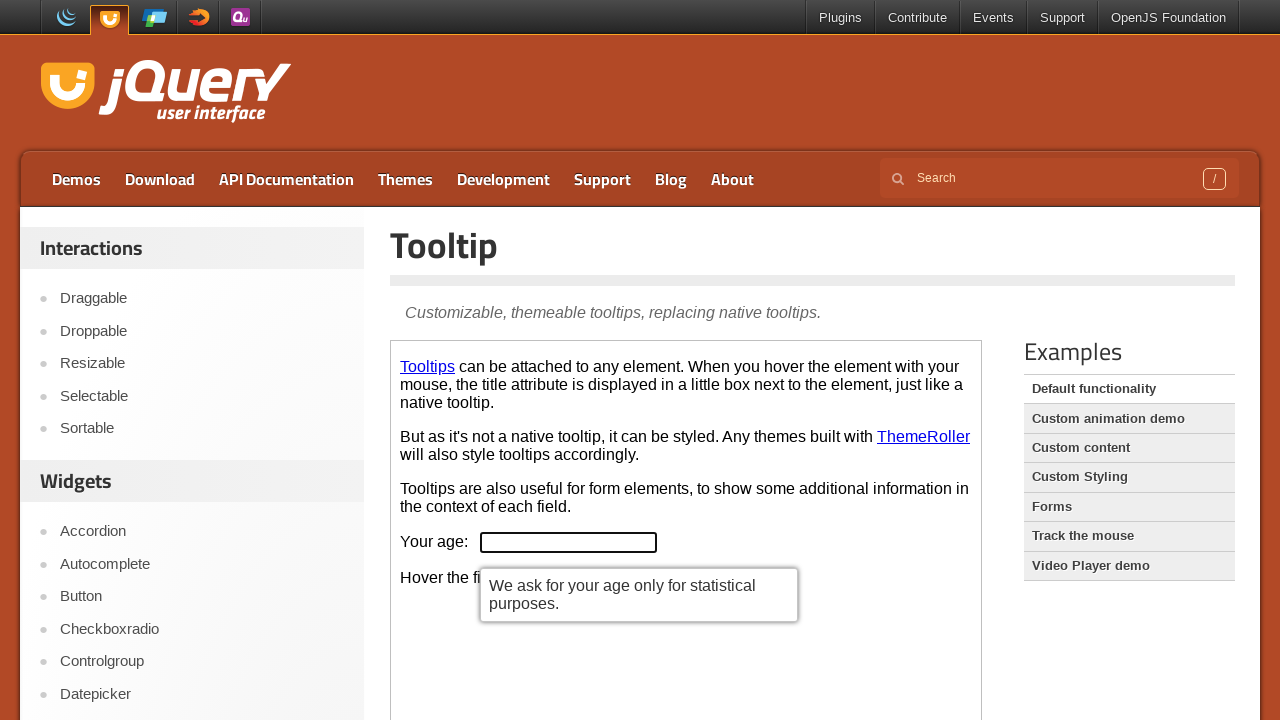